Navigates to Douban movie comments page for "The Shawshank Redemption" and verifies that user comments, ratings, and related information are displayed on the page.

Starting URL: https://movie.douban.com/subject/1292052/comments?start=0&limit=20&sort=new_score&status=P

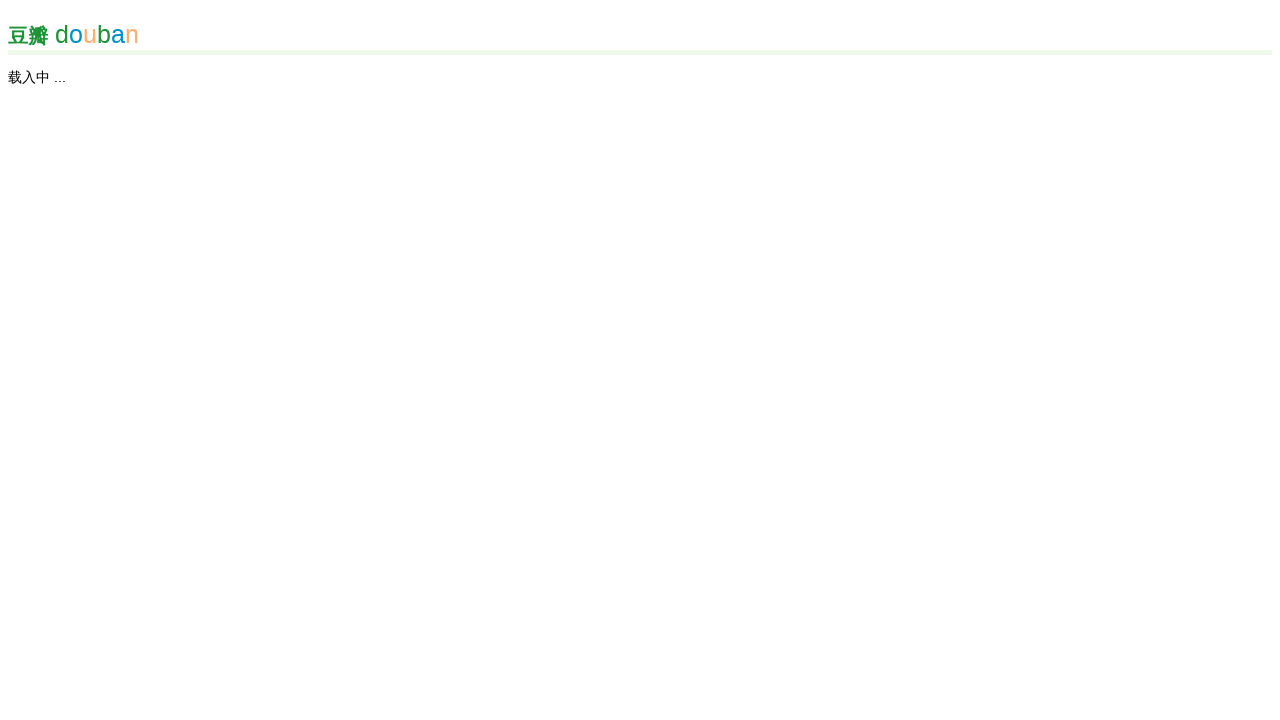

Waited for user avatars to load in comments section
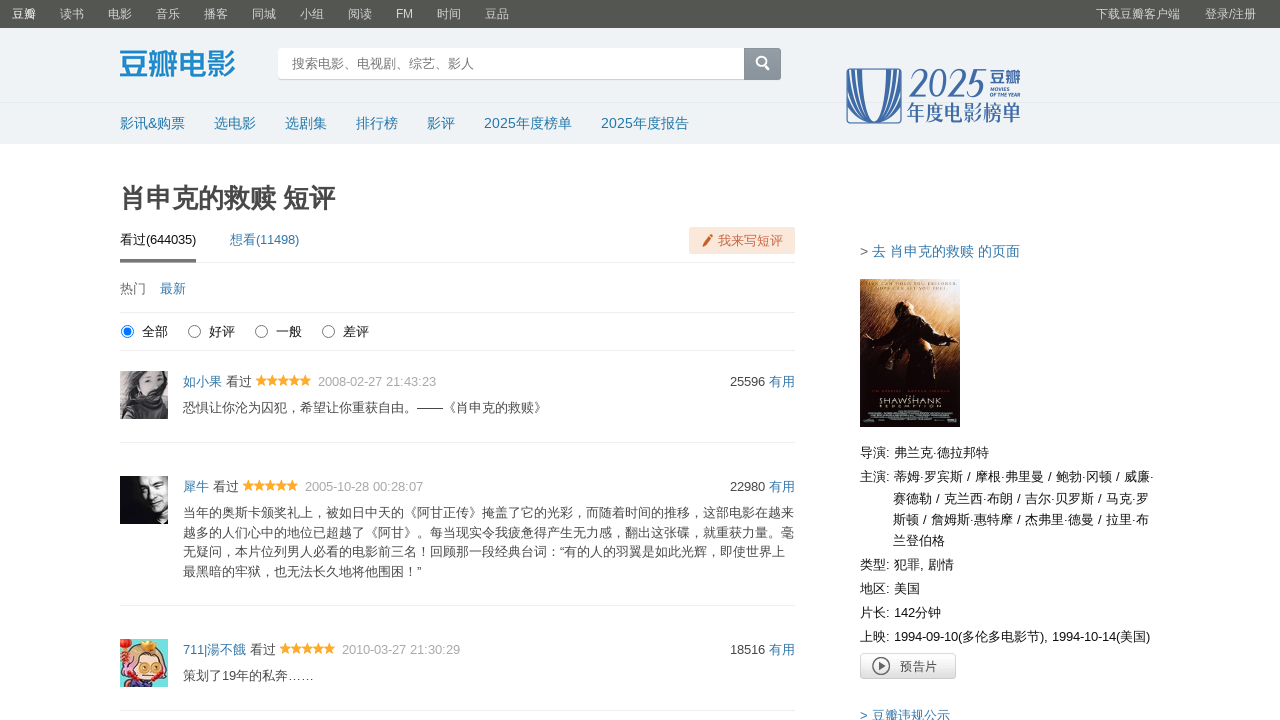

Verified user rating information is displayed
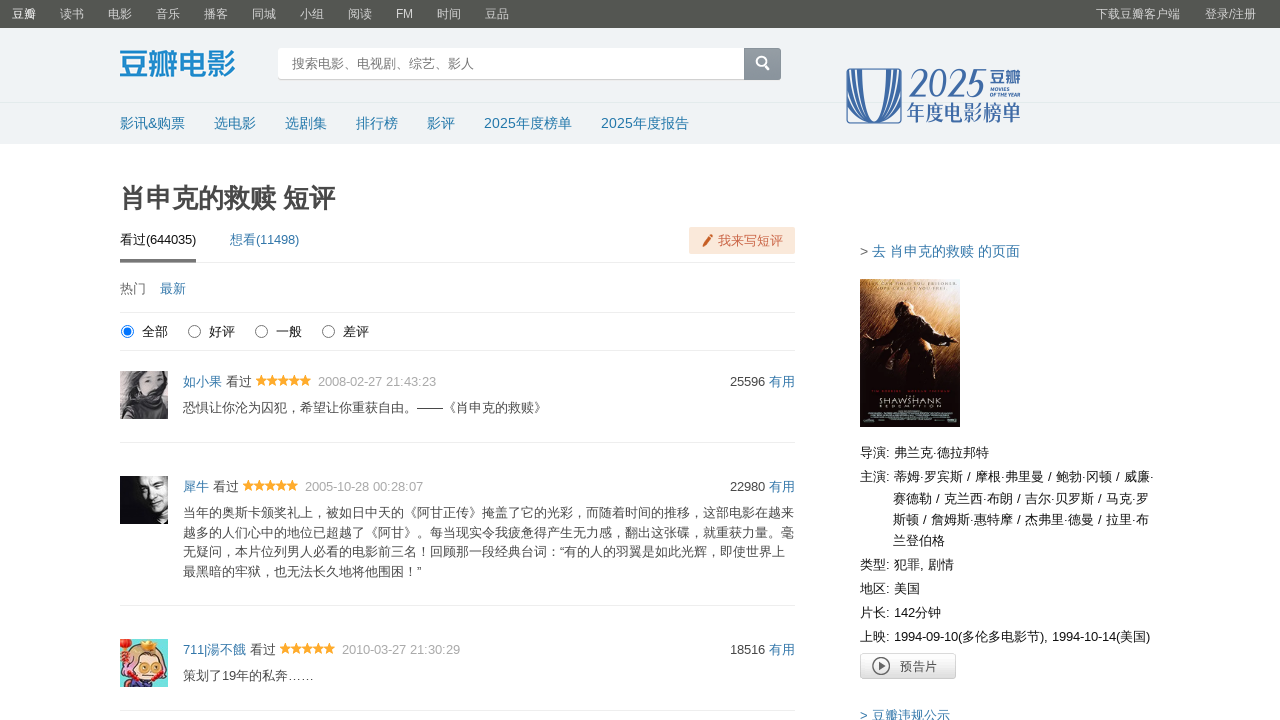

Verified vote counts are displayed on comments
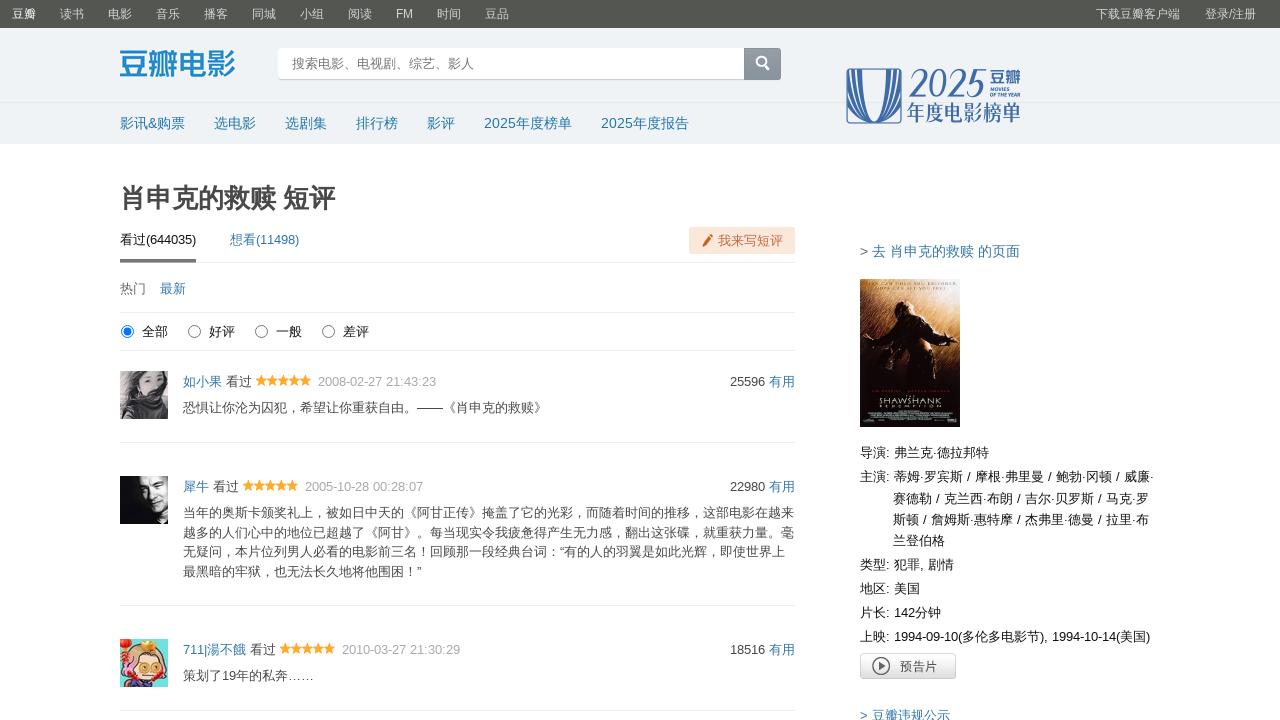

Verified comment timestamps are displayed
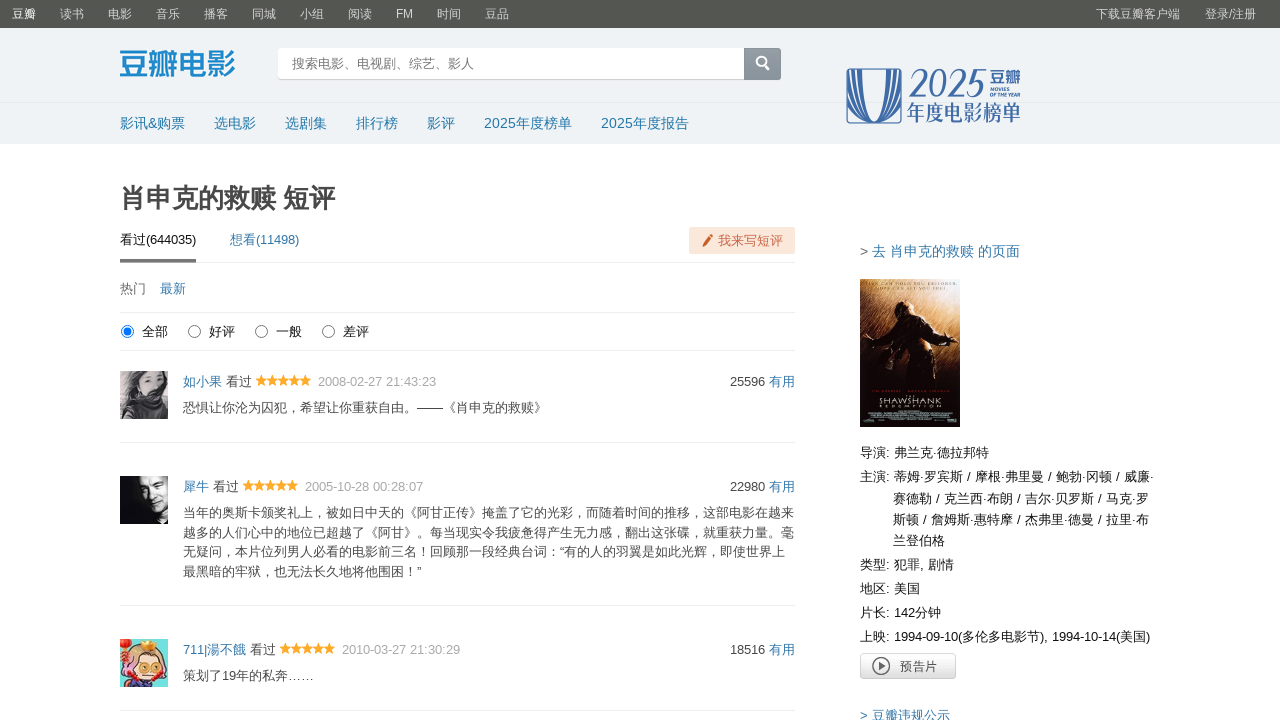

Verified comment text content is displayed
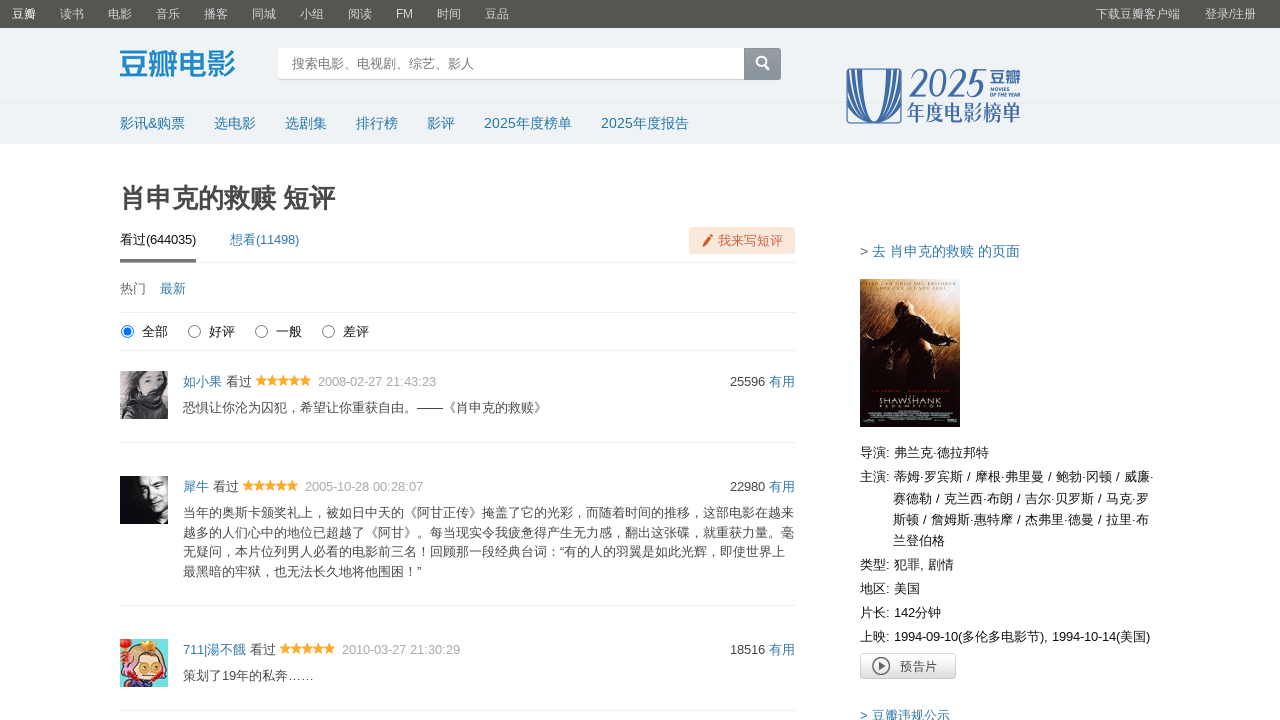

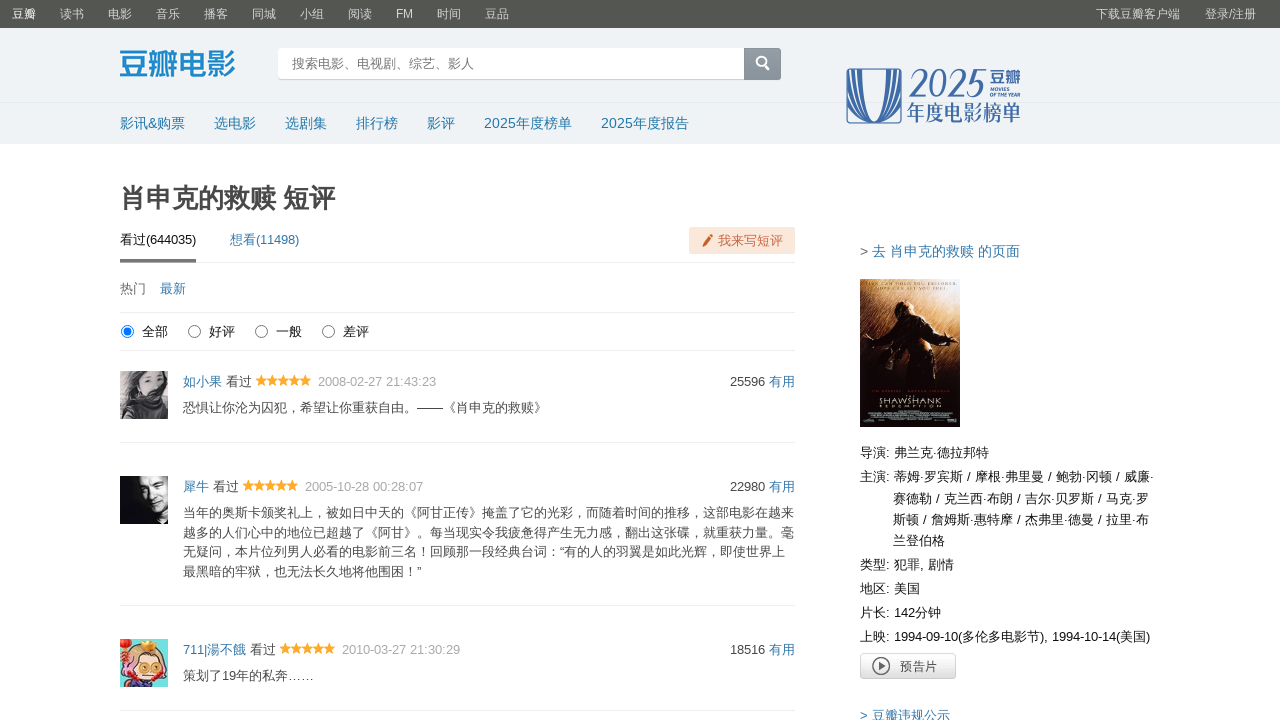